Tests various web form elements on Selenium's demo page including text input, password field, textarea, dropdown select, checkbox, color picker, and range slider interactions.

Starting URL: https://www.selenium.dev/selenium/web/web-form.html

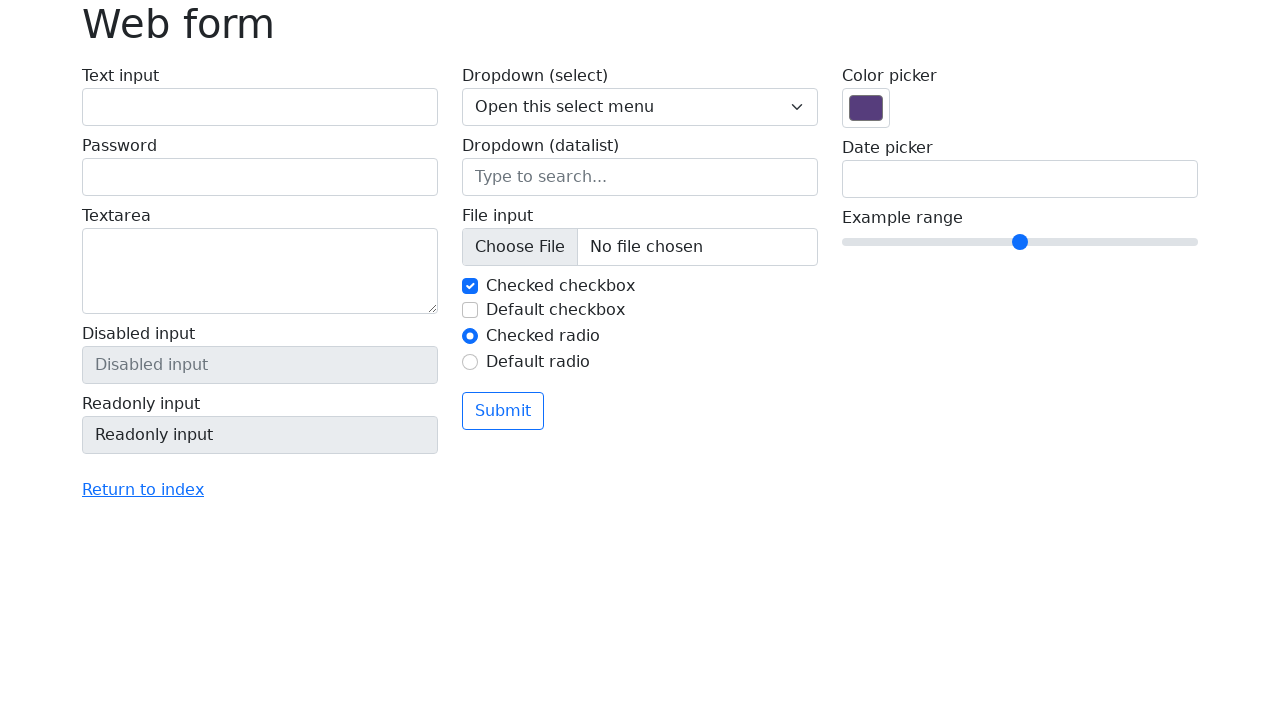

Filled text input field with 'testuję' on #my-text-id
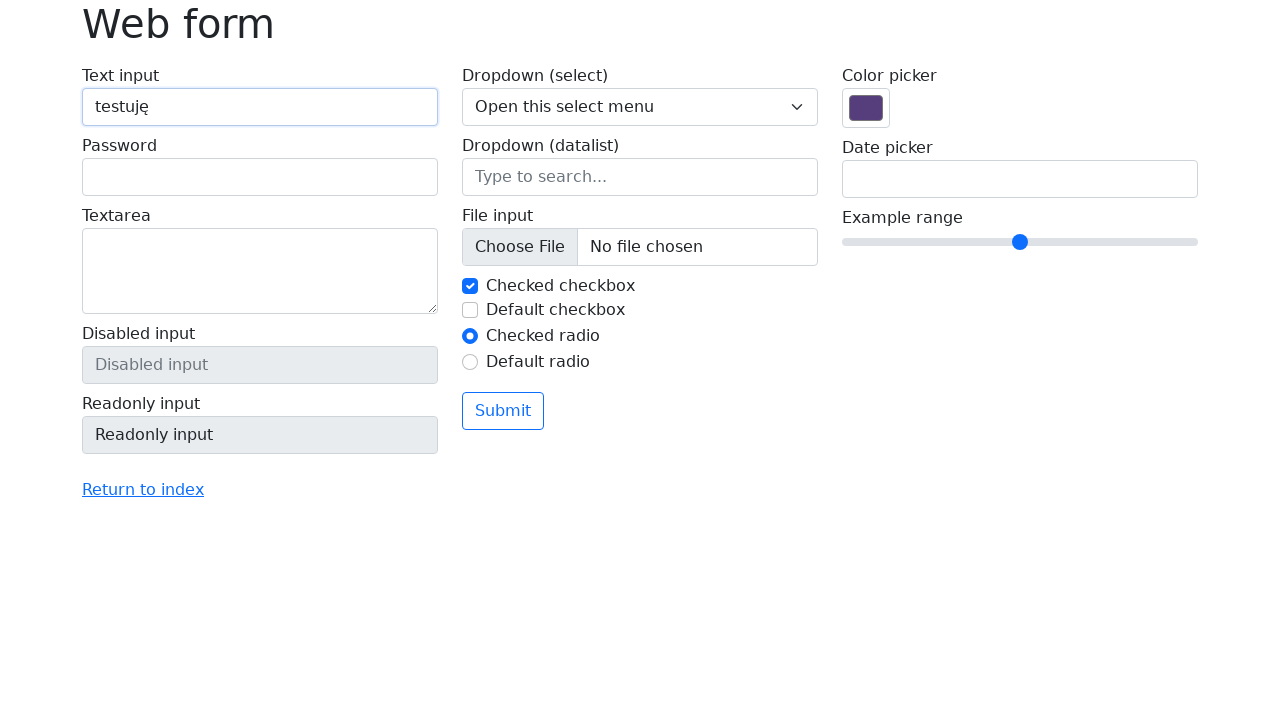

Filled password field with '12345' on input[name='my-password']
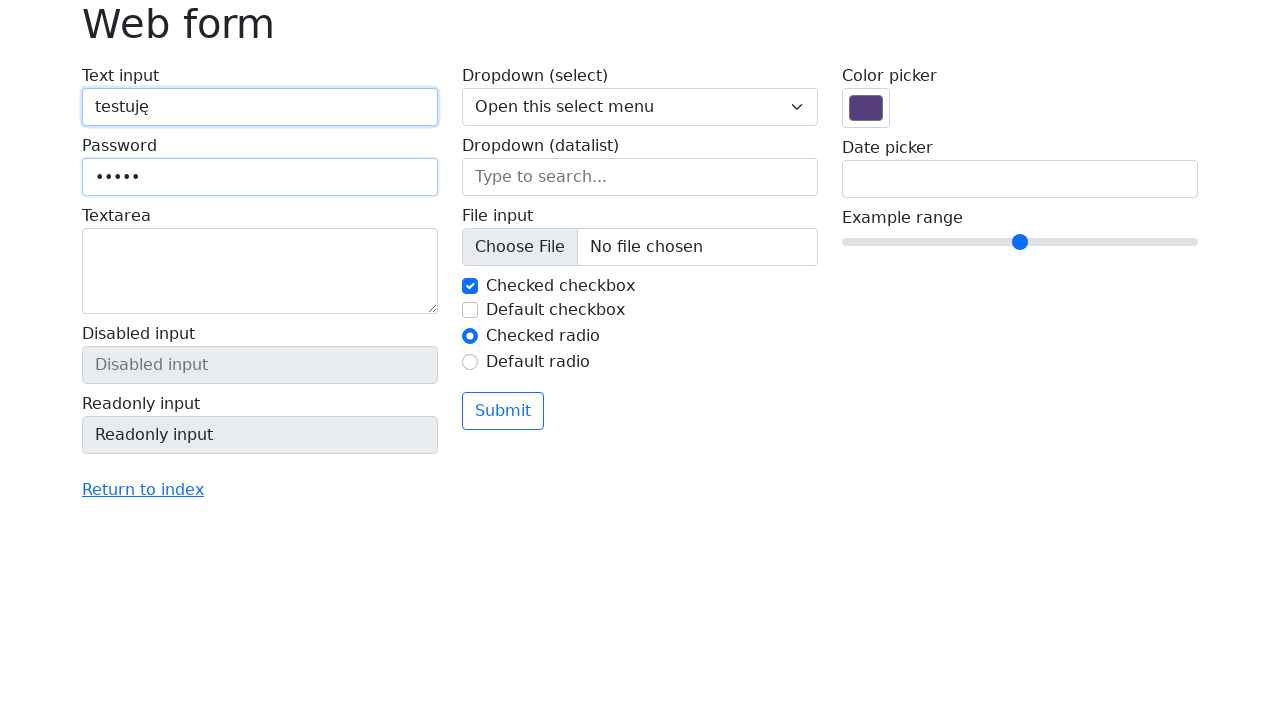

Filled textarea field with 'uczę się pisać testy' on textarea[name='my-textarea']
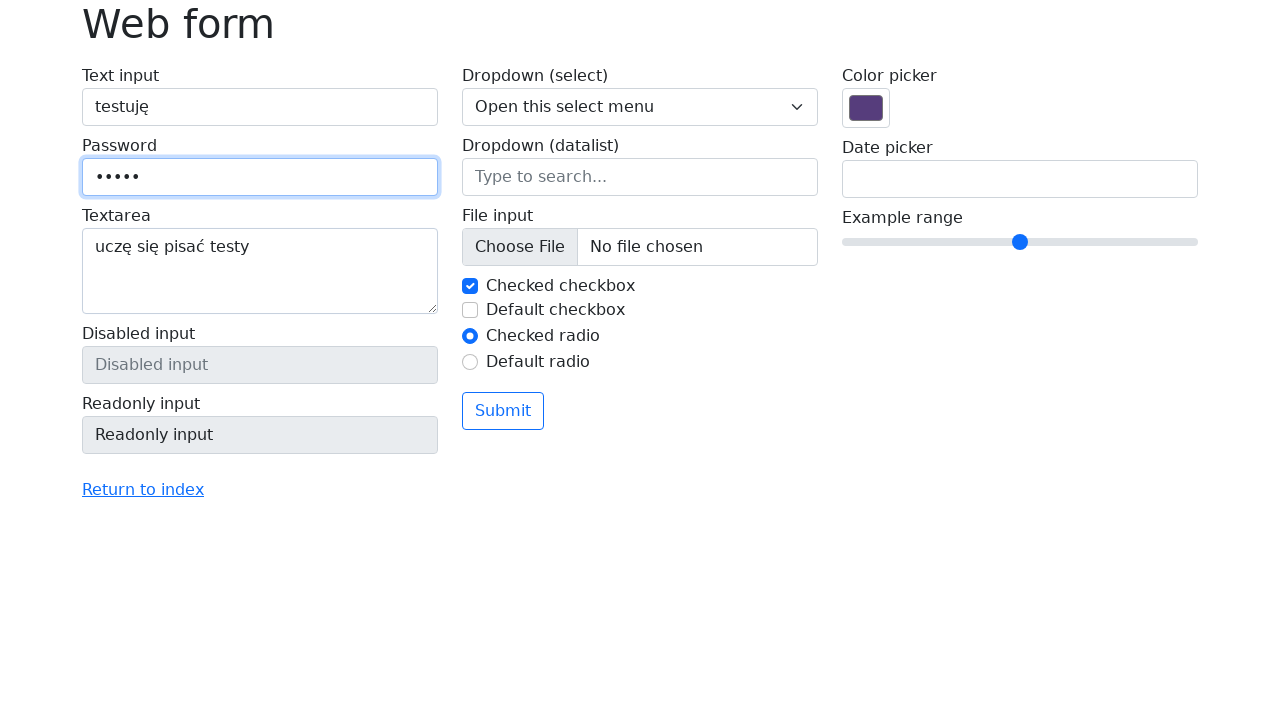

Selected option at index 3 from dropdown on select[name='my-select']
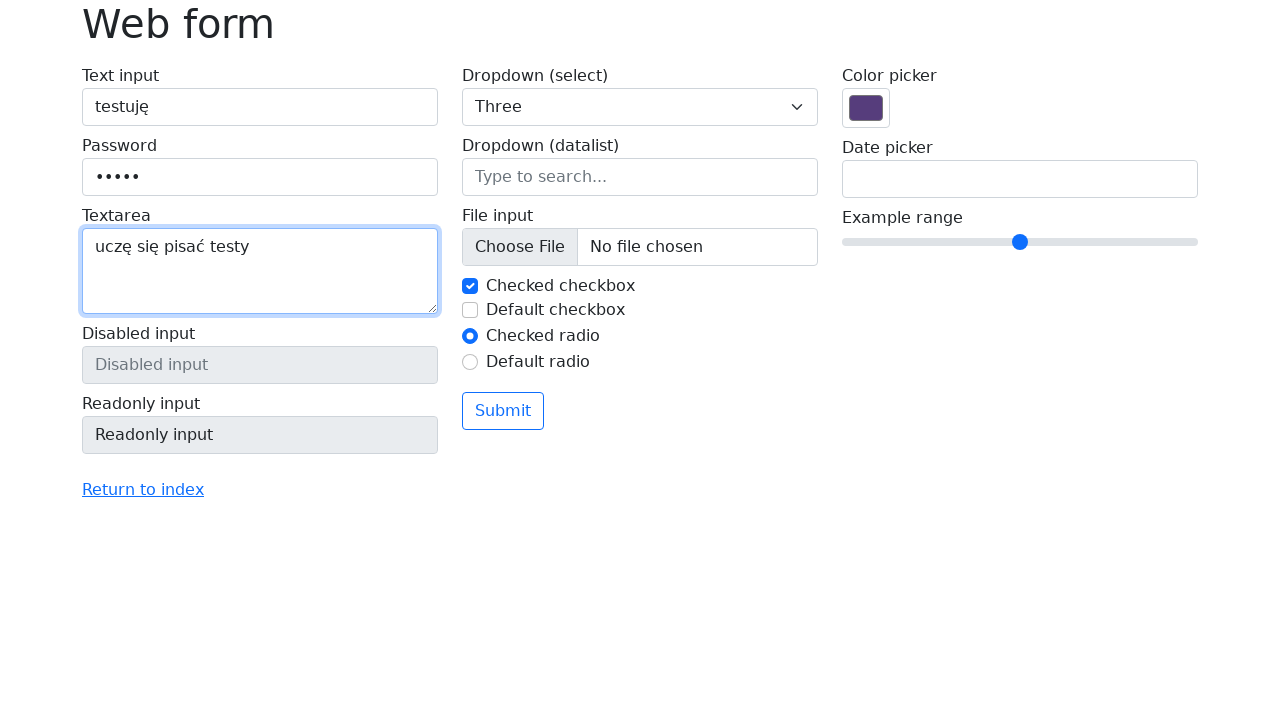

Clicked checkbox element at (470, 286) on #my-check-1
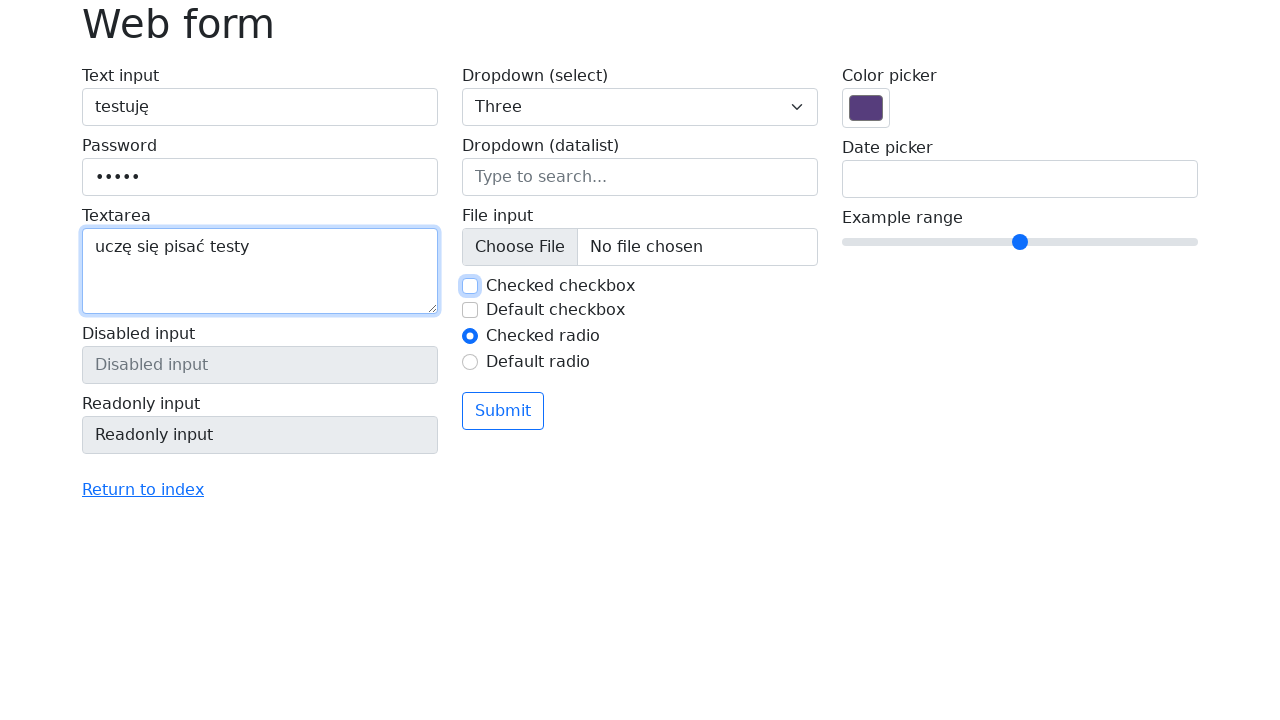

Clicked color picker input at (866, 108) on input[value='#563d7c']
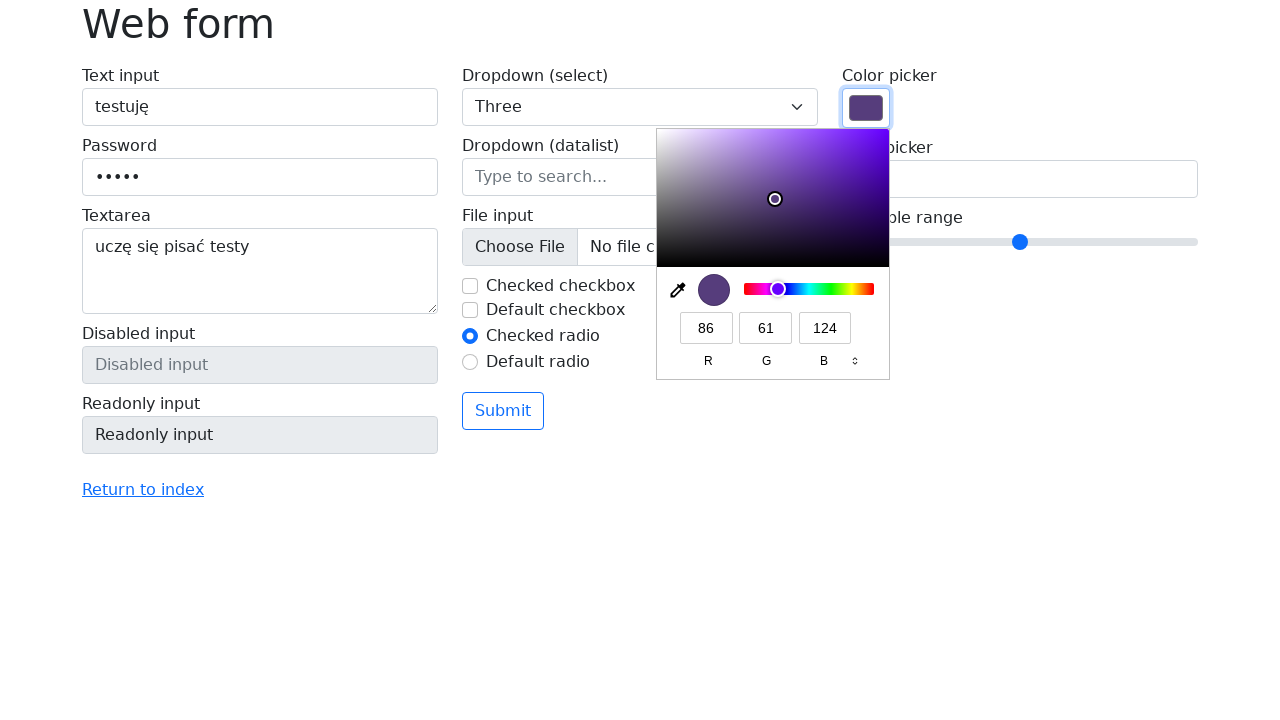

Moved mouse to center of range slider at (1020, 242)
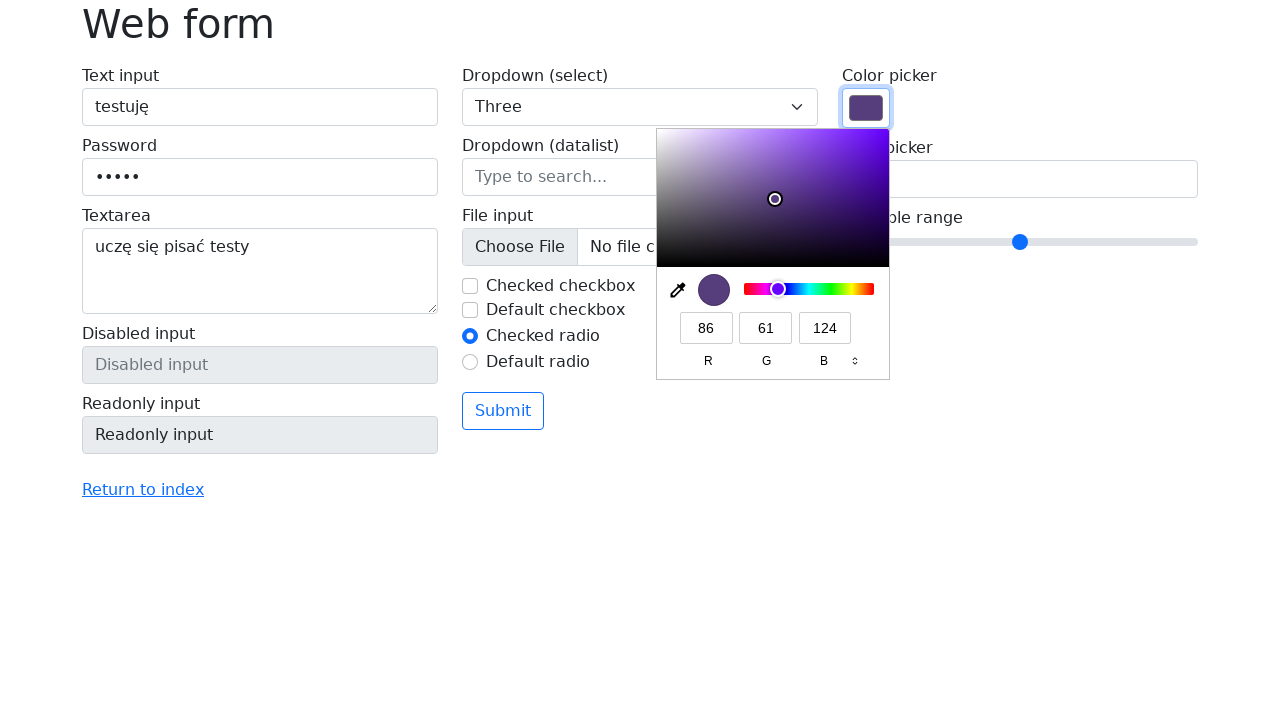

Pressed mouse button down on range slider at (1020, 242)
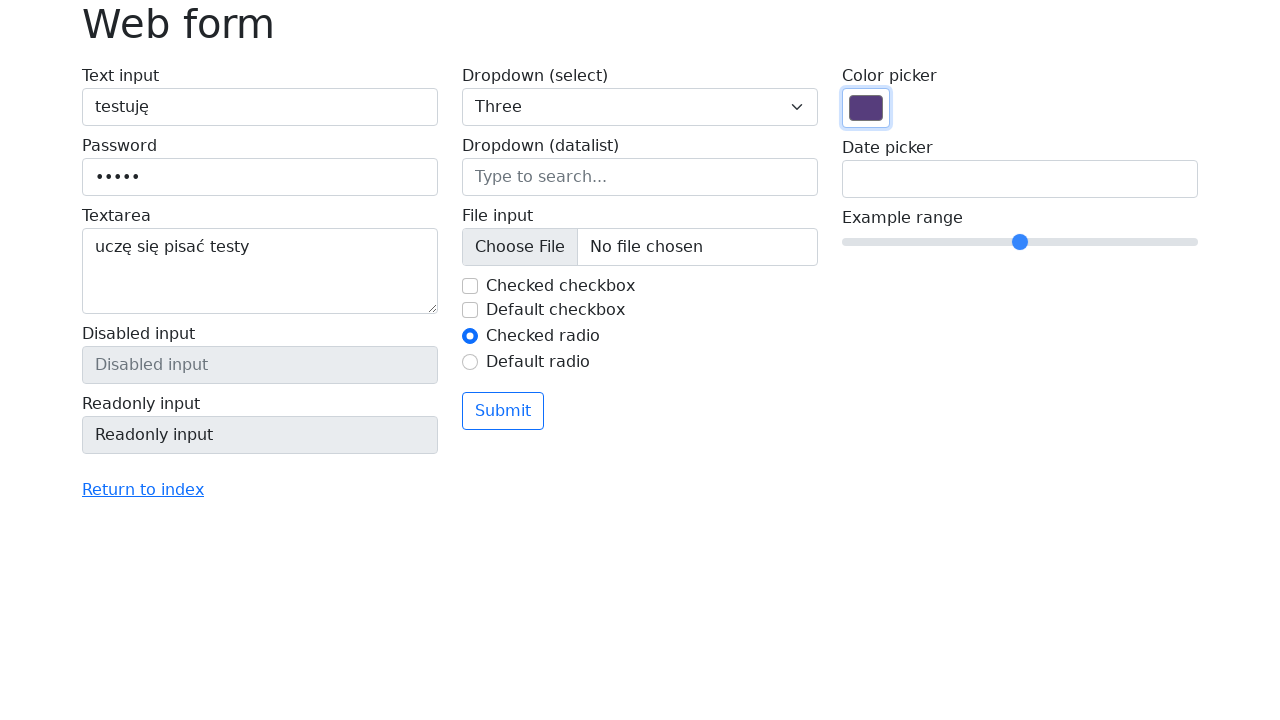

Dragged range slider 50 pixels to the right at (1070, 242)
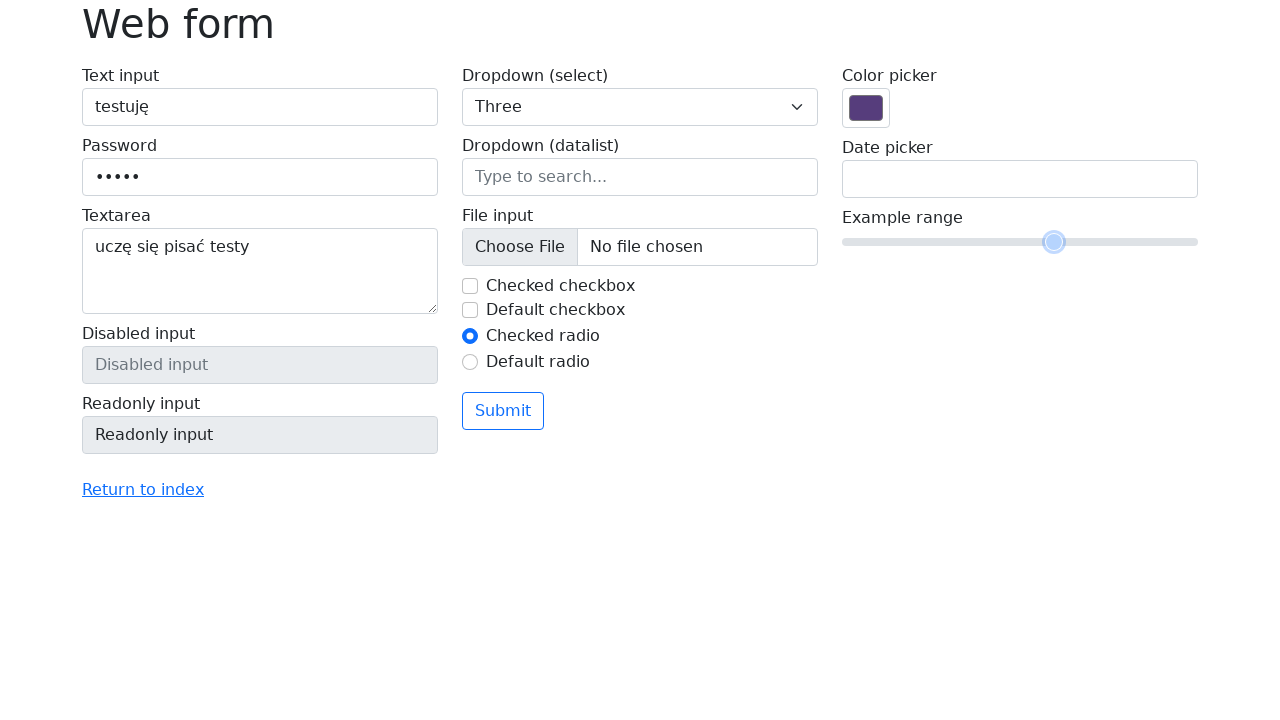

Released mouse button on range slider at (1070, 242)
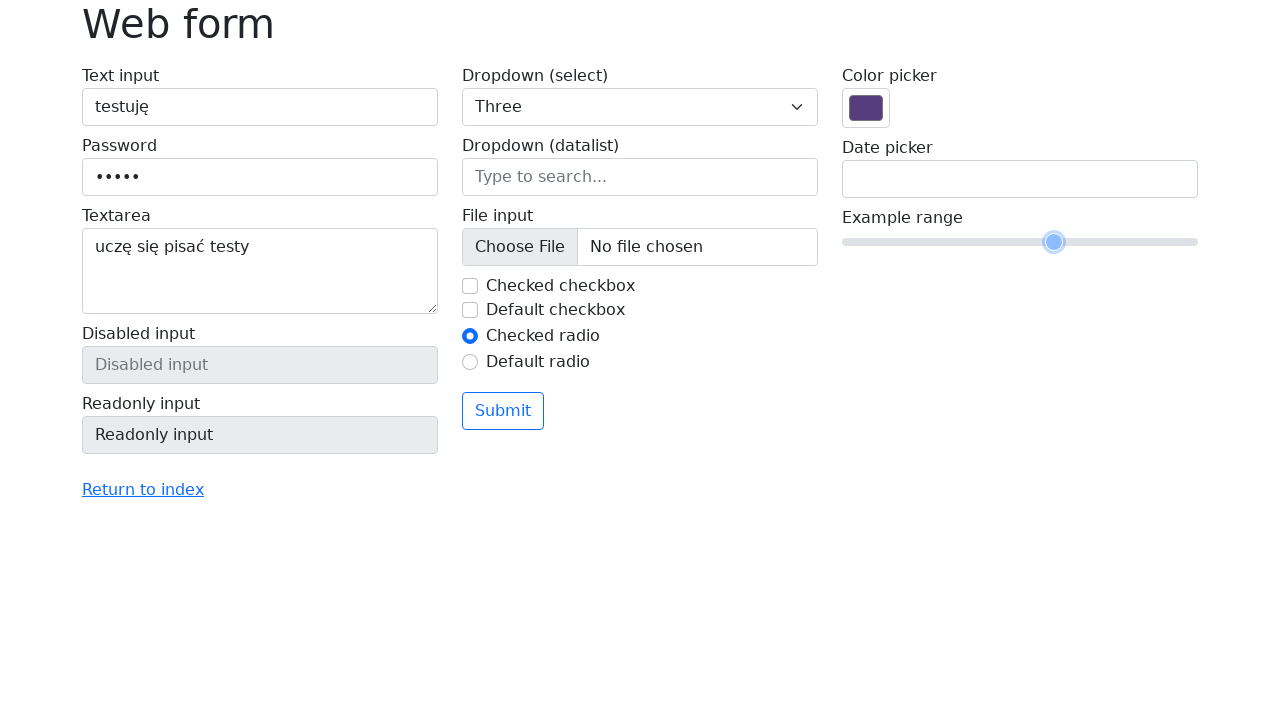

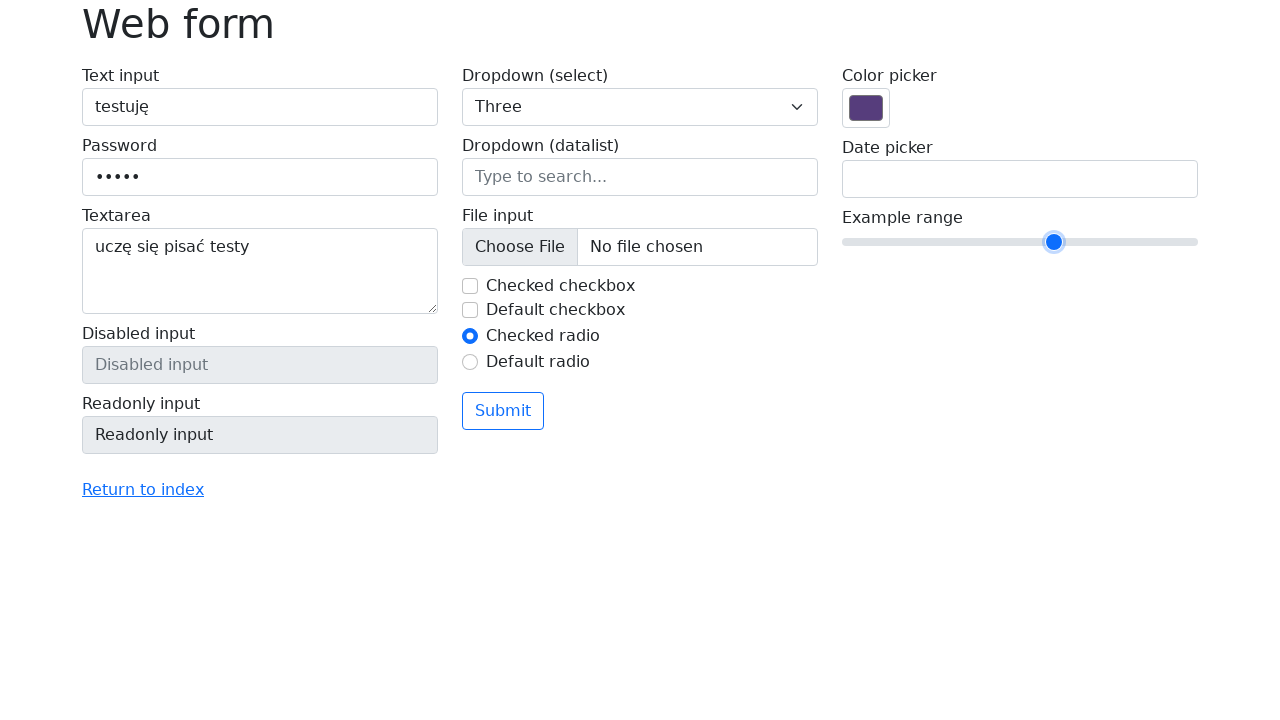